Tests JavaScript prompt alert functionality by clicking the prompt button, entering text, and verifying the result message

Starting URL: http://practice.cydeo.com/javascript_alerts

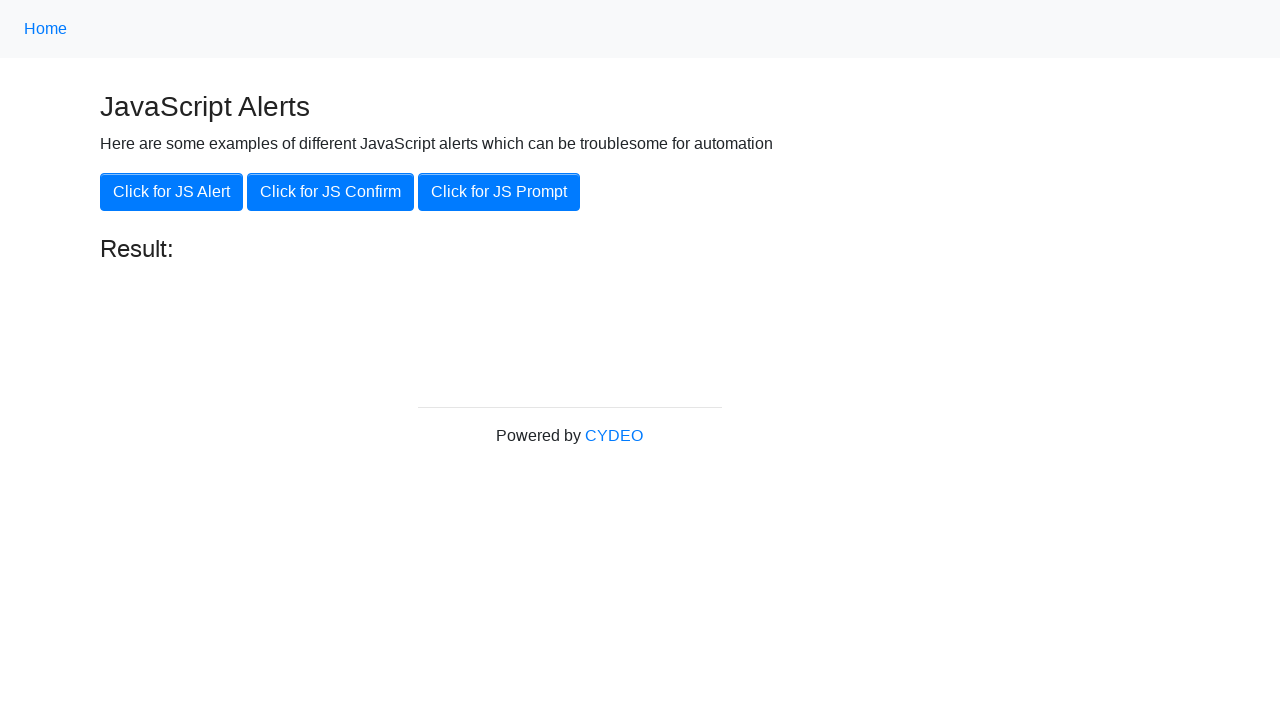

Clicked the 'Click for JS Prompt' button at (499, 192) on xpath=//button[.='Click for JS Prompt']
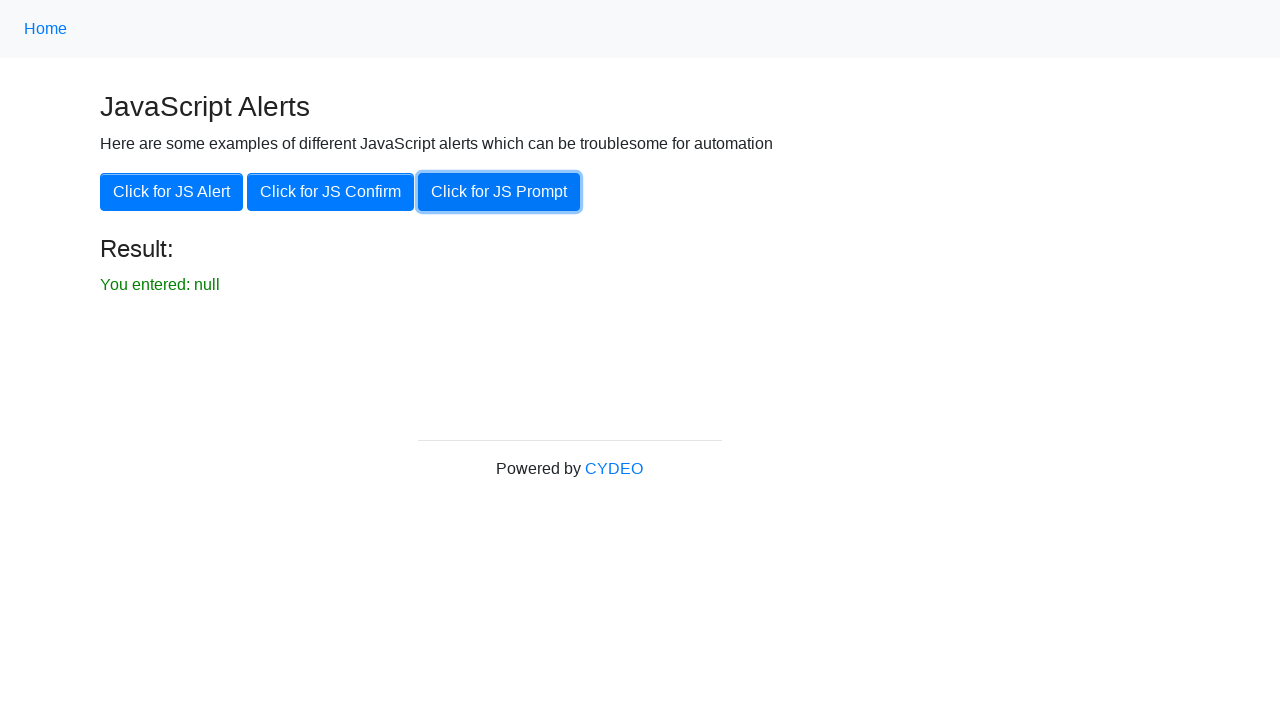

Set up dialog handler to accept prompt with 'hello'
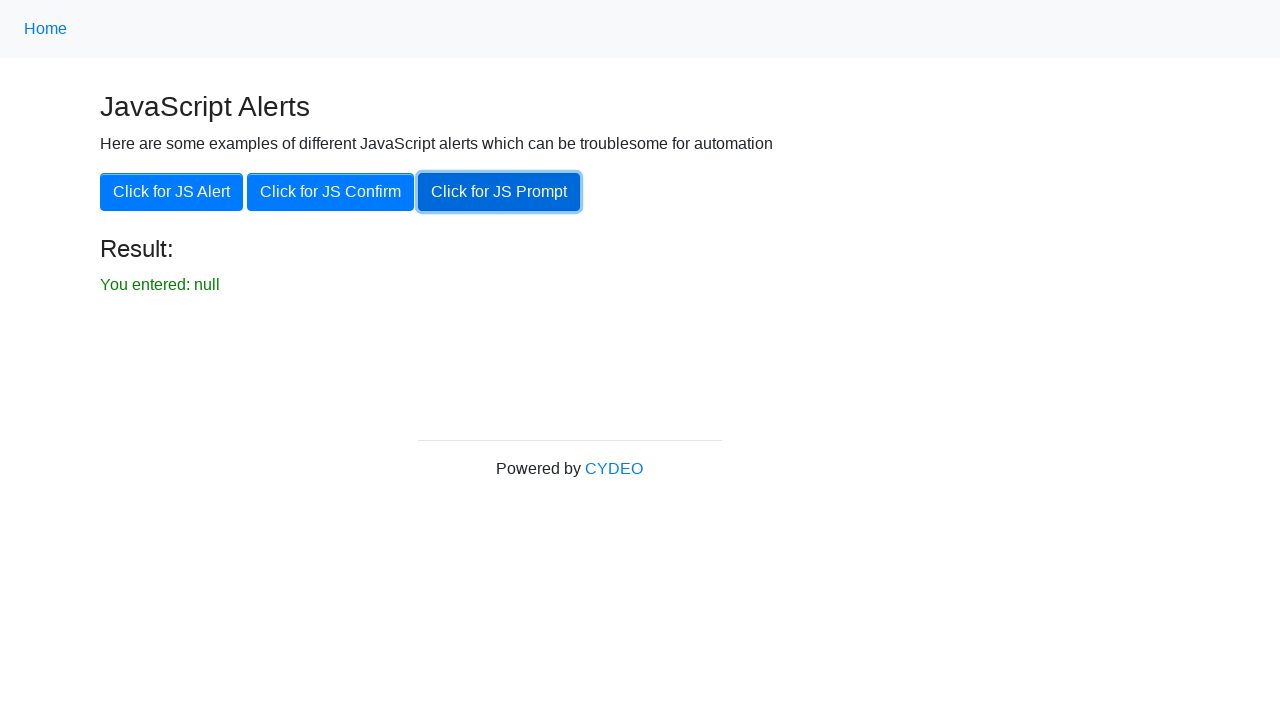

Clicked the 'Click for JS Prompt' button to trigger dialog at (499, 192) on xpath=//button[.='Click for JS Prompt']
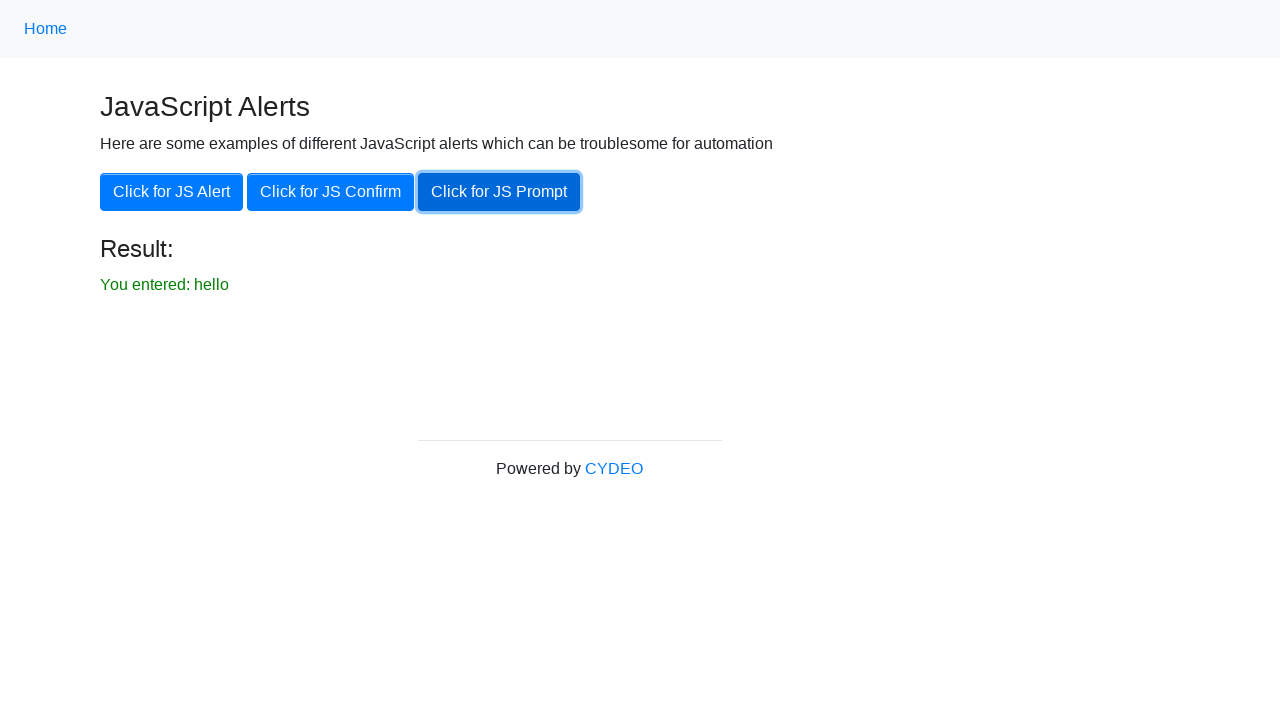

Located result element
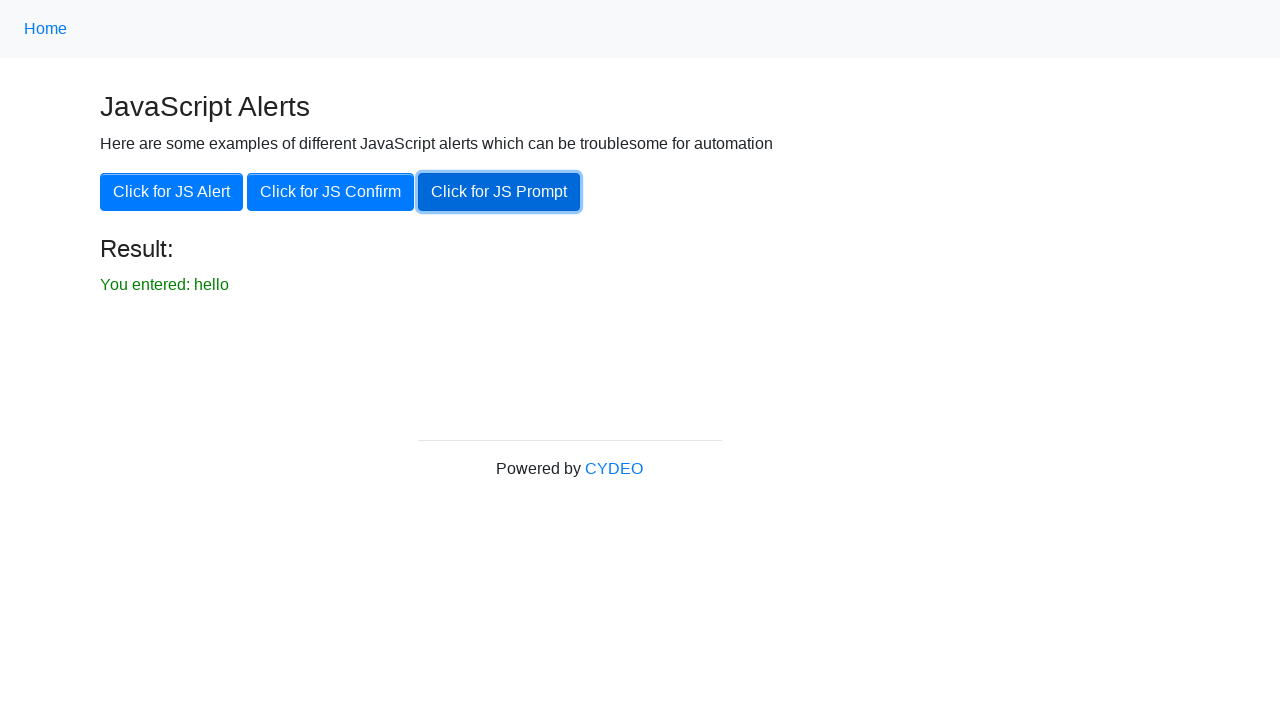

Verified result message displays 'You entered: hello'
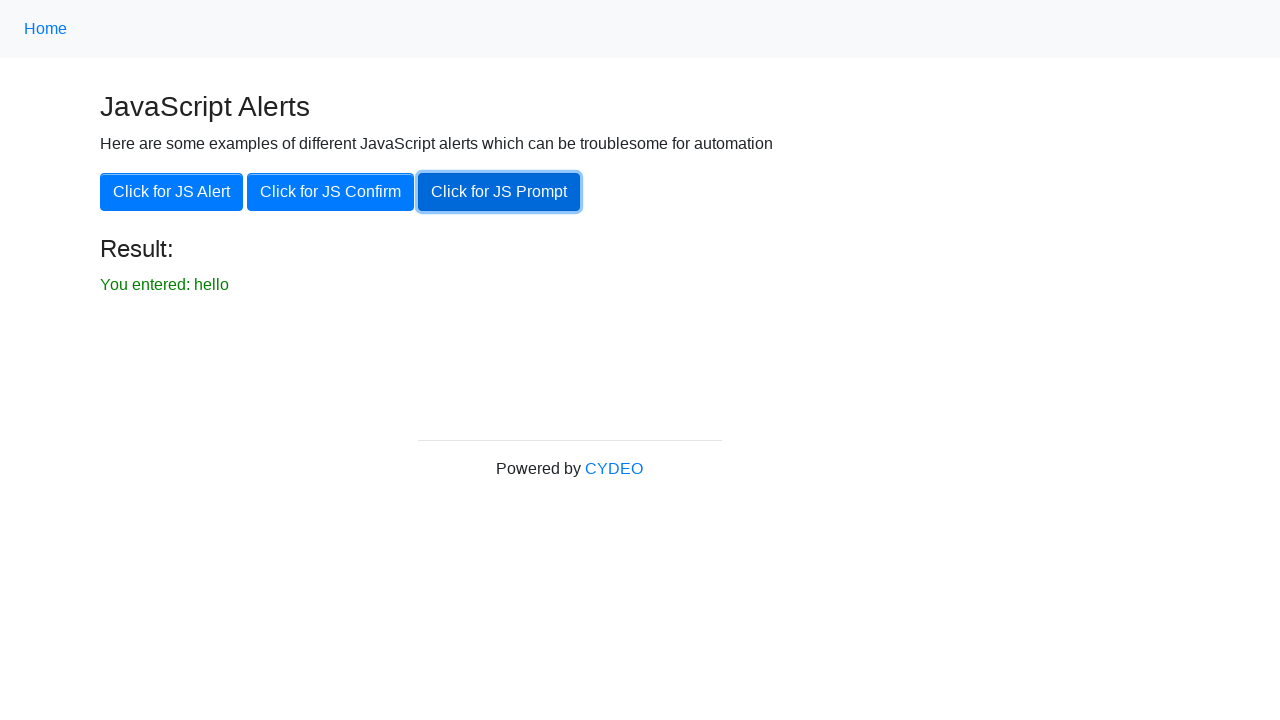

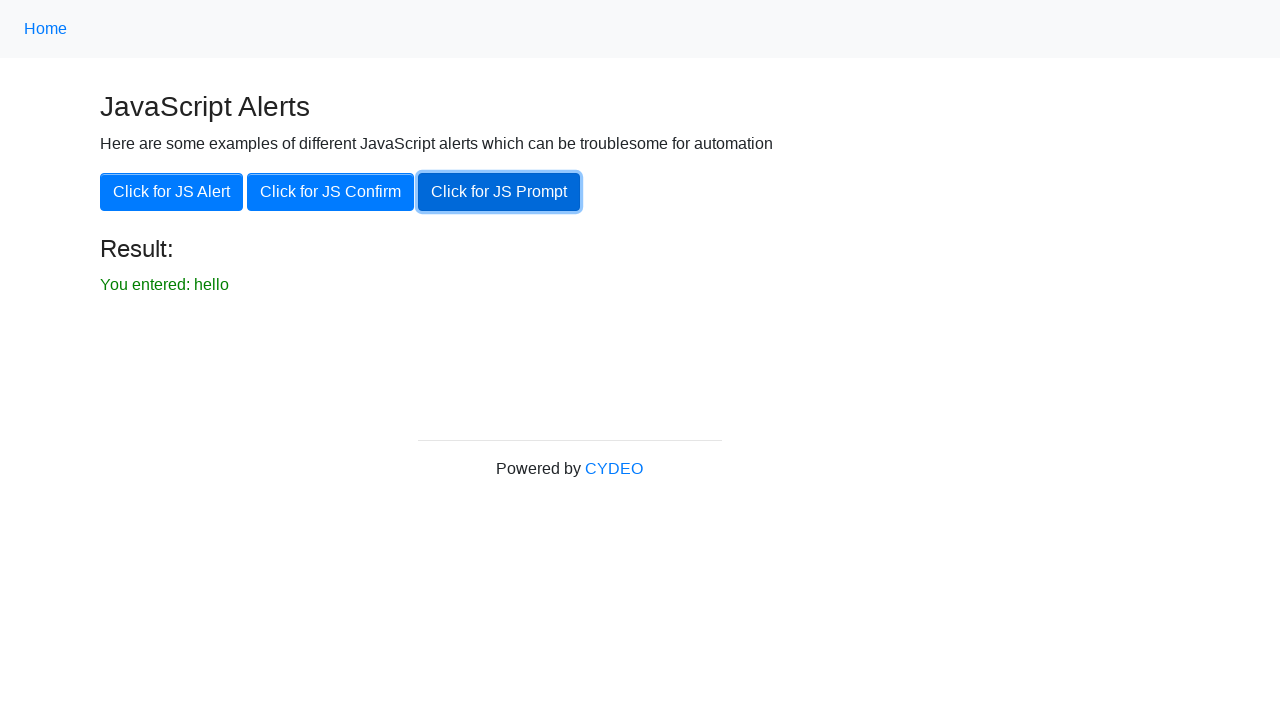